Tests selecting an option from a dropdown list by iterating through options and clicking on the matching text, then verifies the selection was made correctly.

Starting URL: https://the-internet.herokuapp.com/dropdown

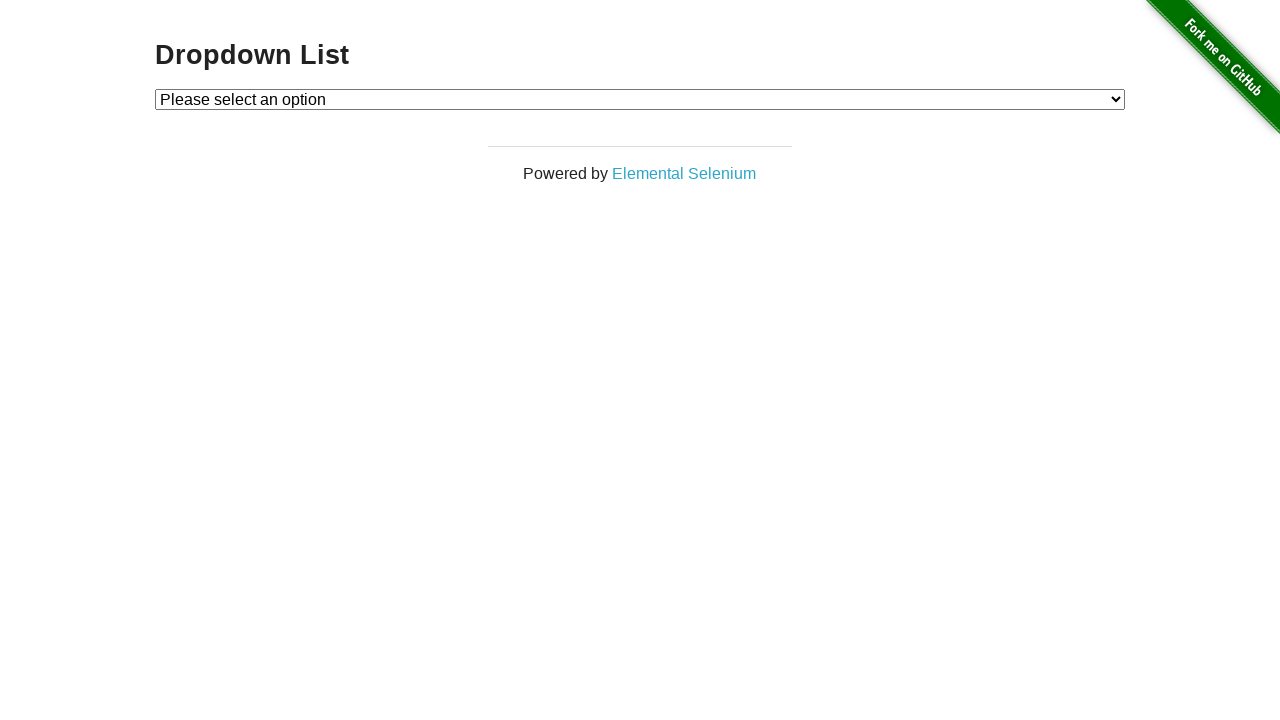

Selected 'Option 1' from dropdown on #dropdown
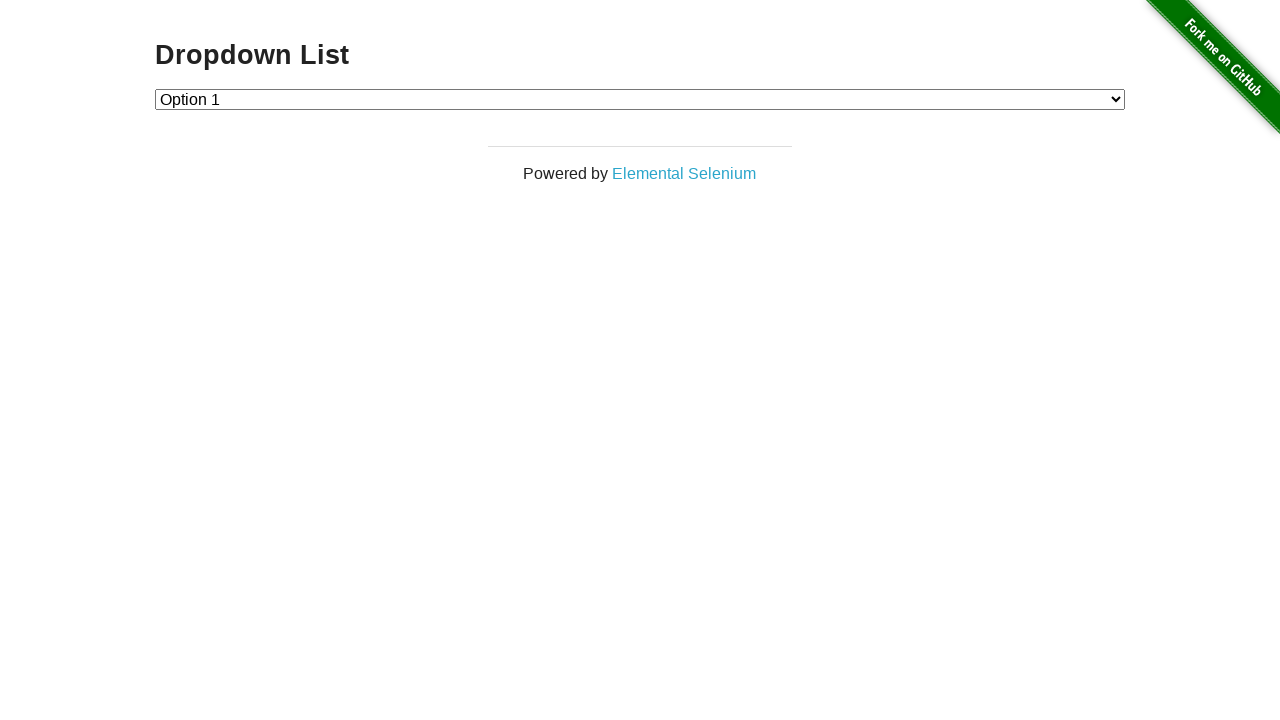

Retrieved selected dropdown value
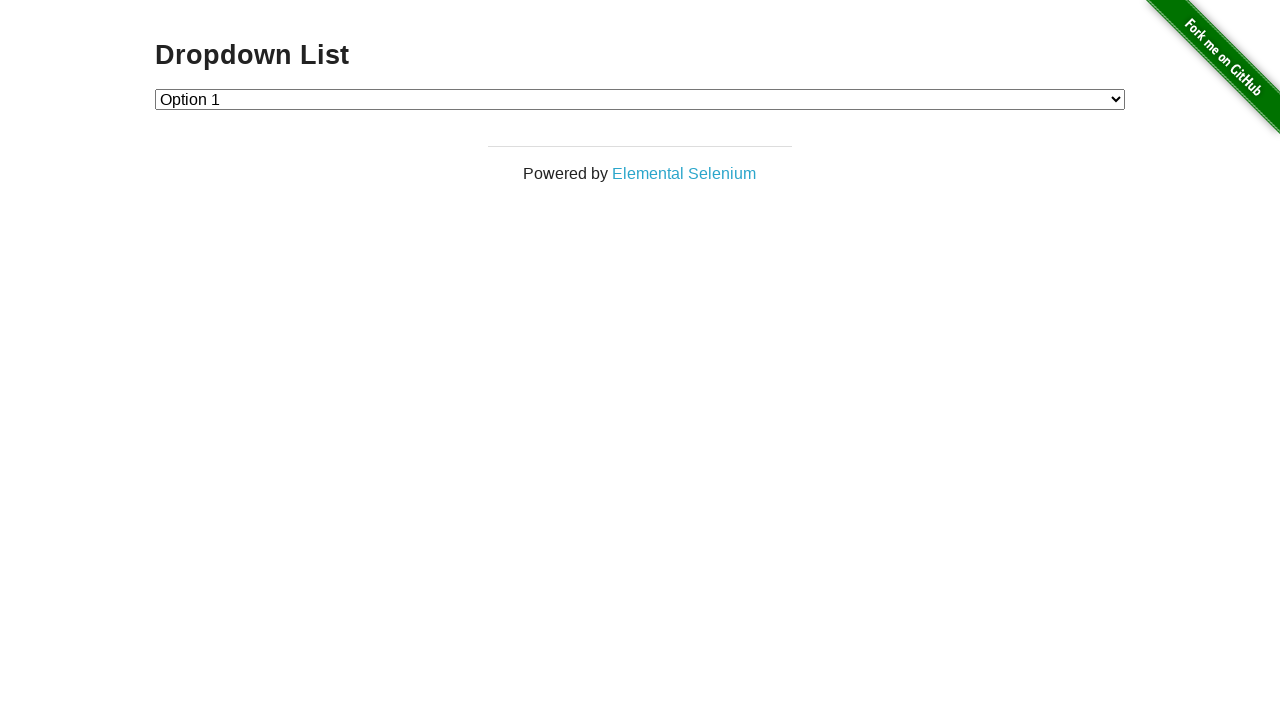

Verified dropdown selection is '1'
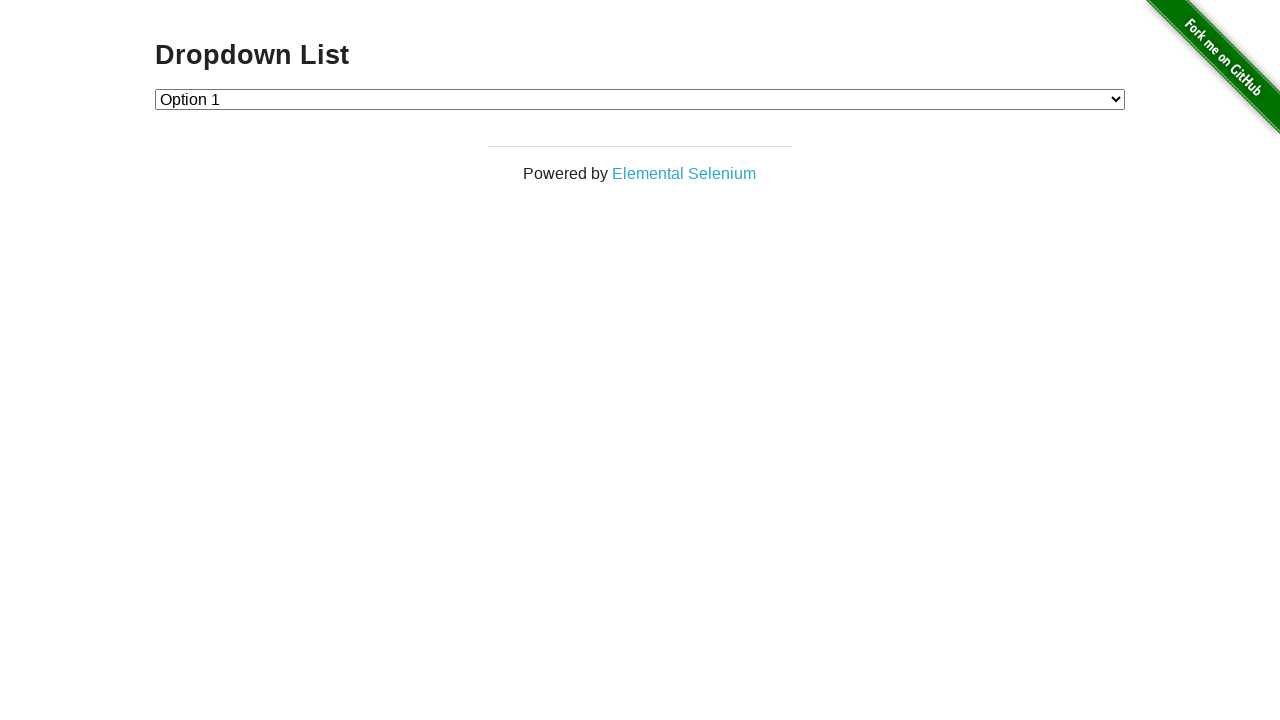

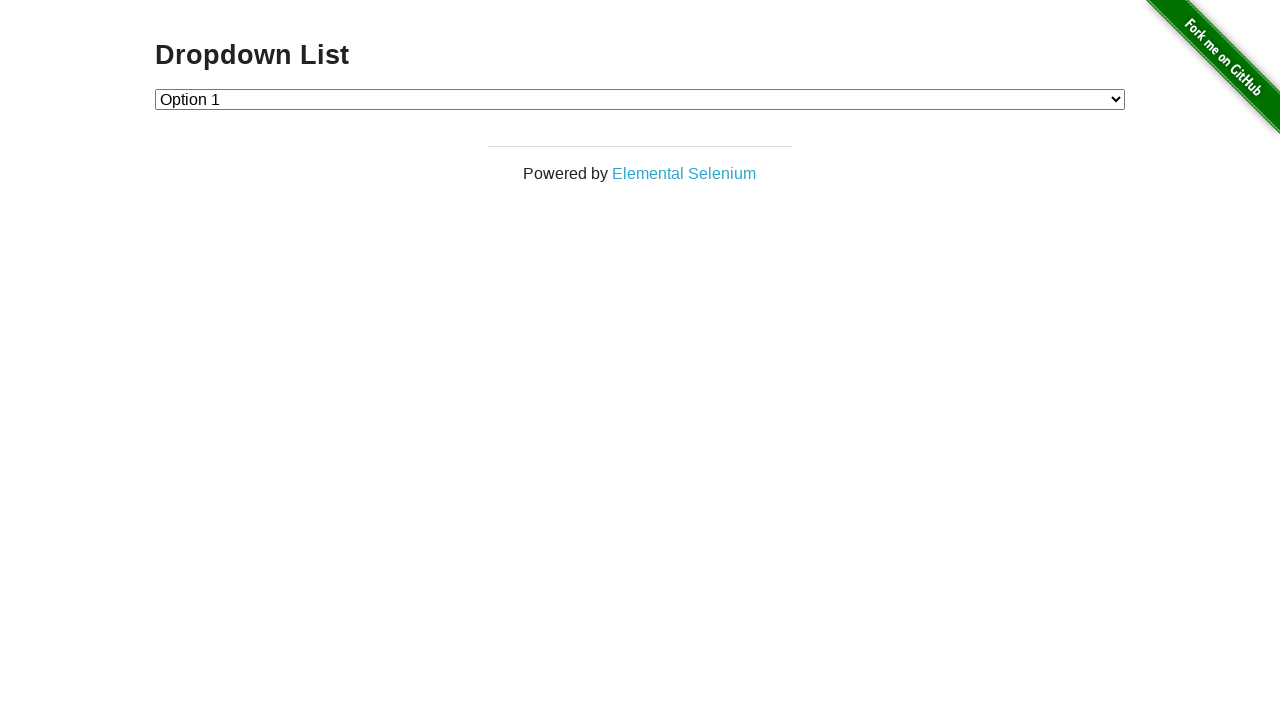